Navigates to a test page and verifies that the page title matches the expected value

Starting URL: http://crossbrowsertesting.github.io/selenium_example_page.html

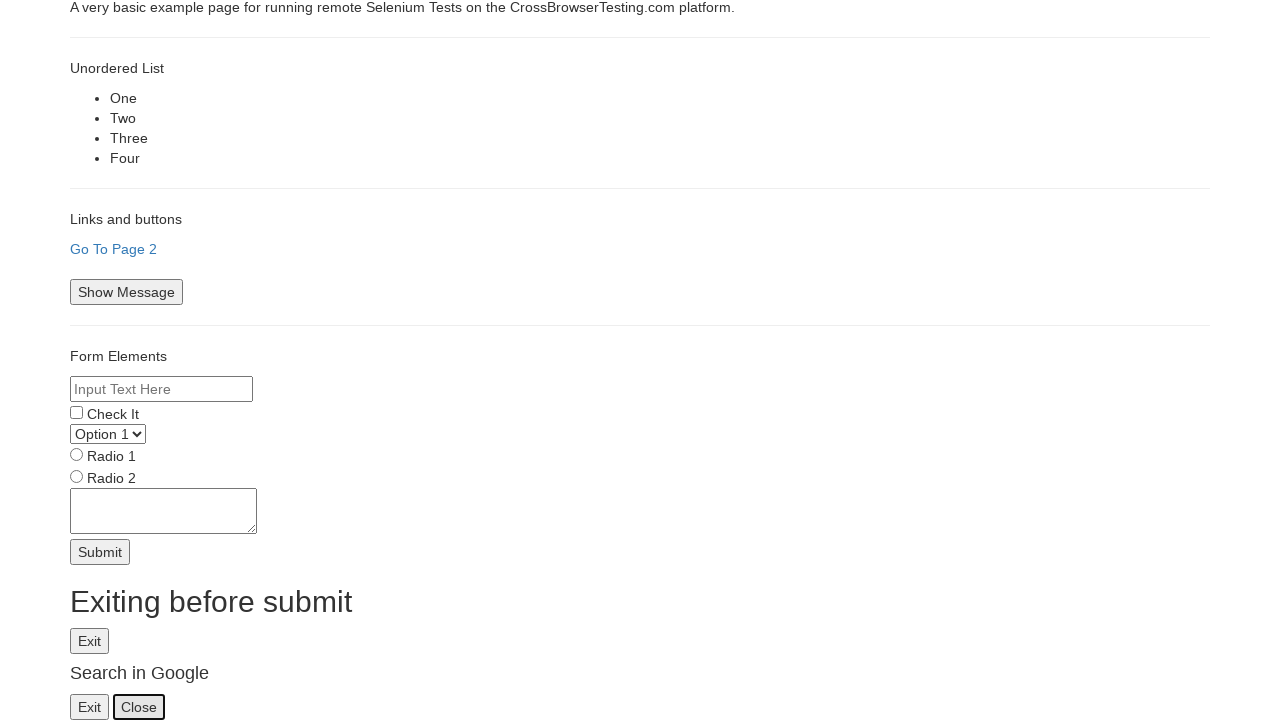

Navigated to test page
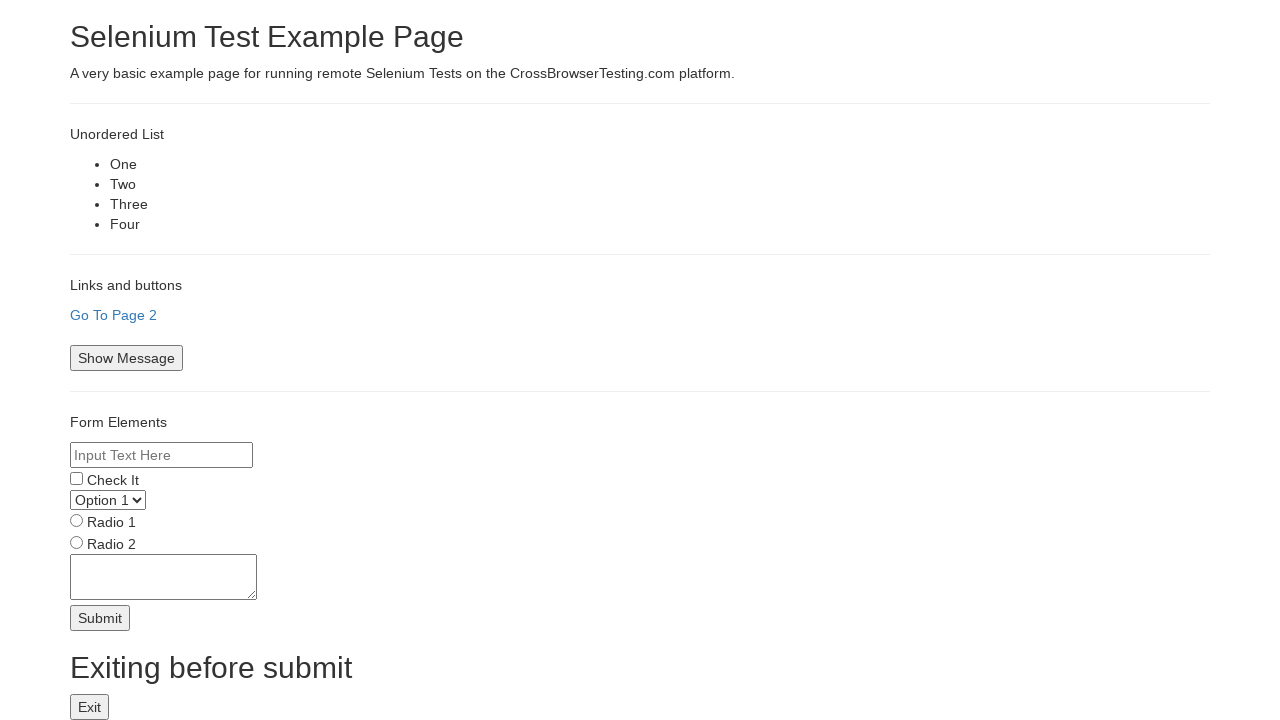

Retrieved page title
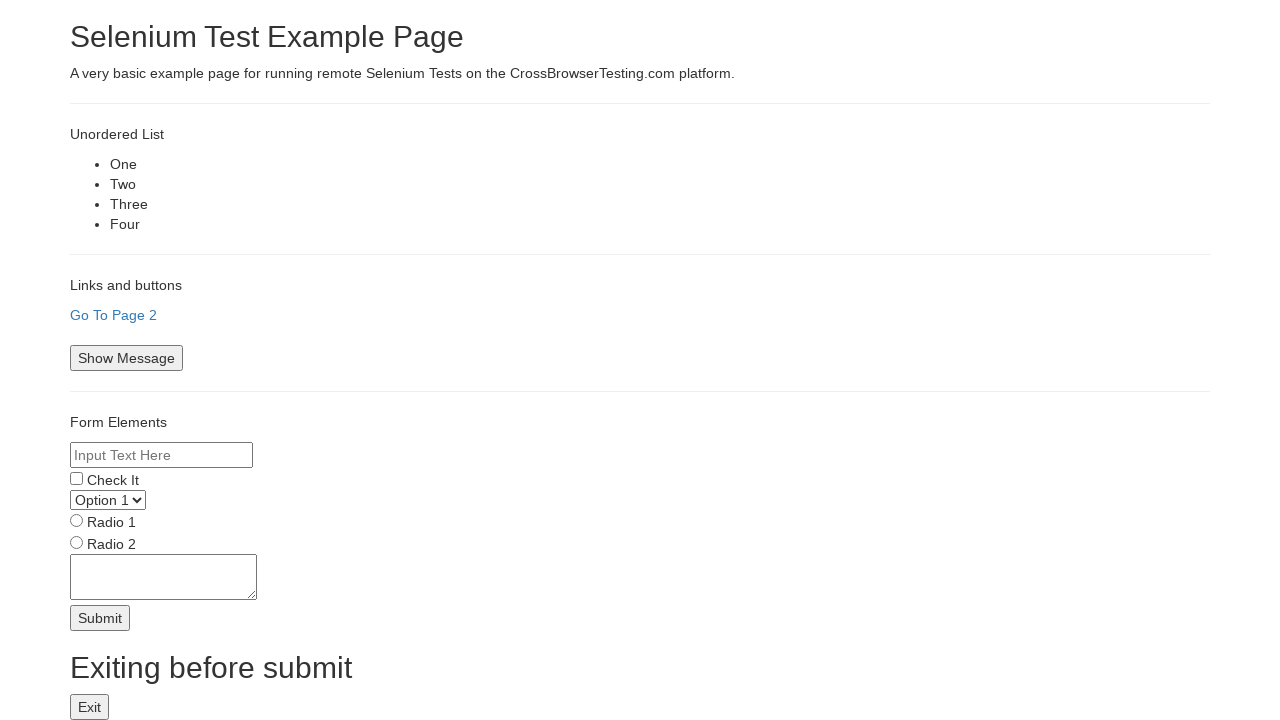

Verified page title matches expected value: 'Selenium Test Example Page'
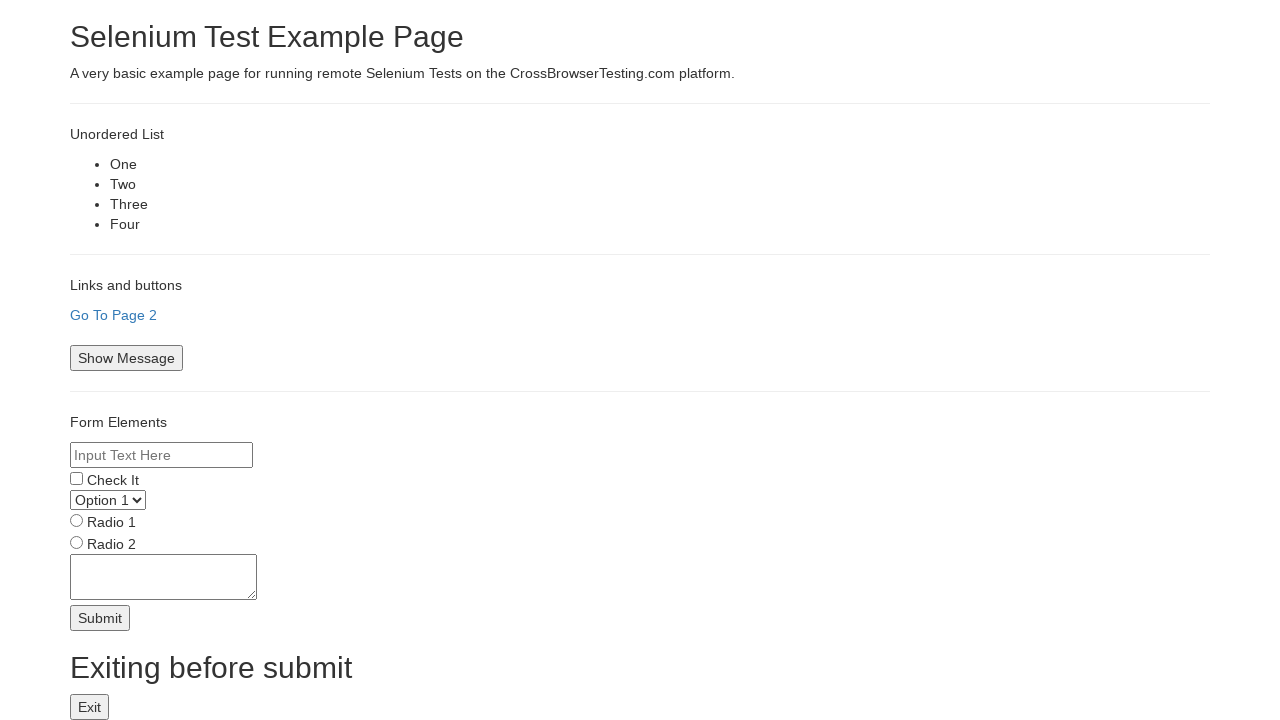

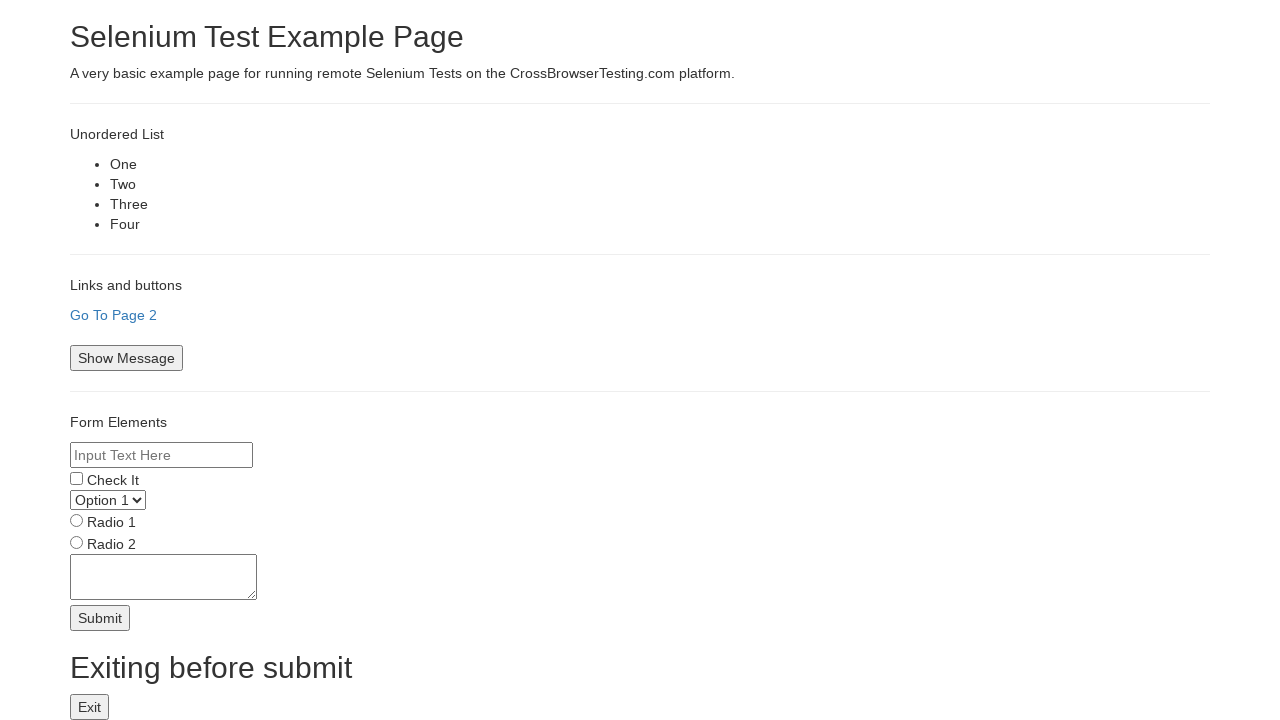